Performs double-click and right-click actions on specific buttons

Starting URL: https://demoqa.com/buttons

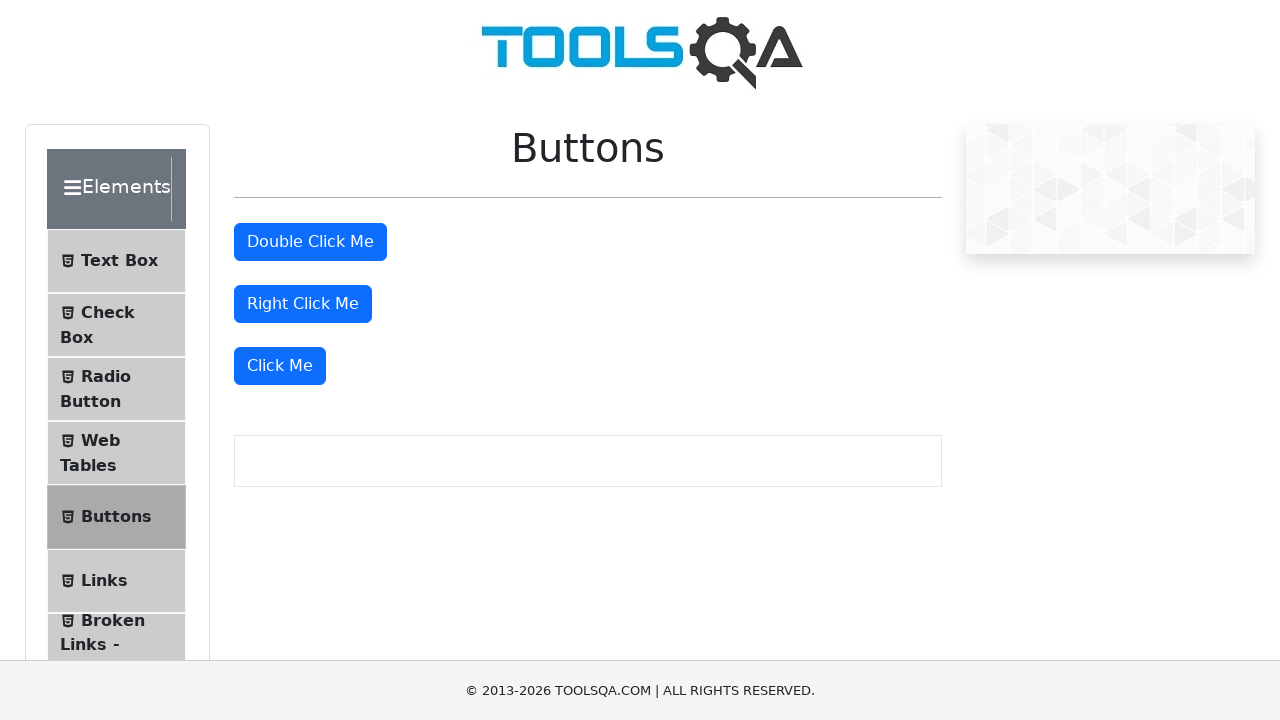

Located all buttons on the page
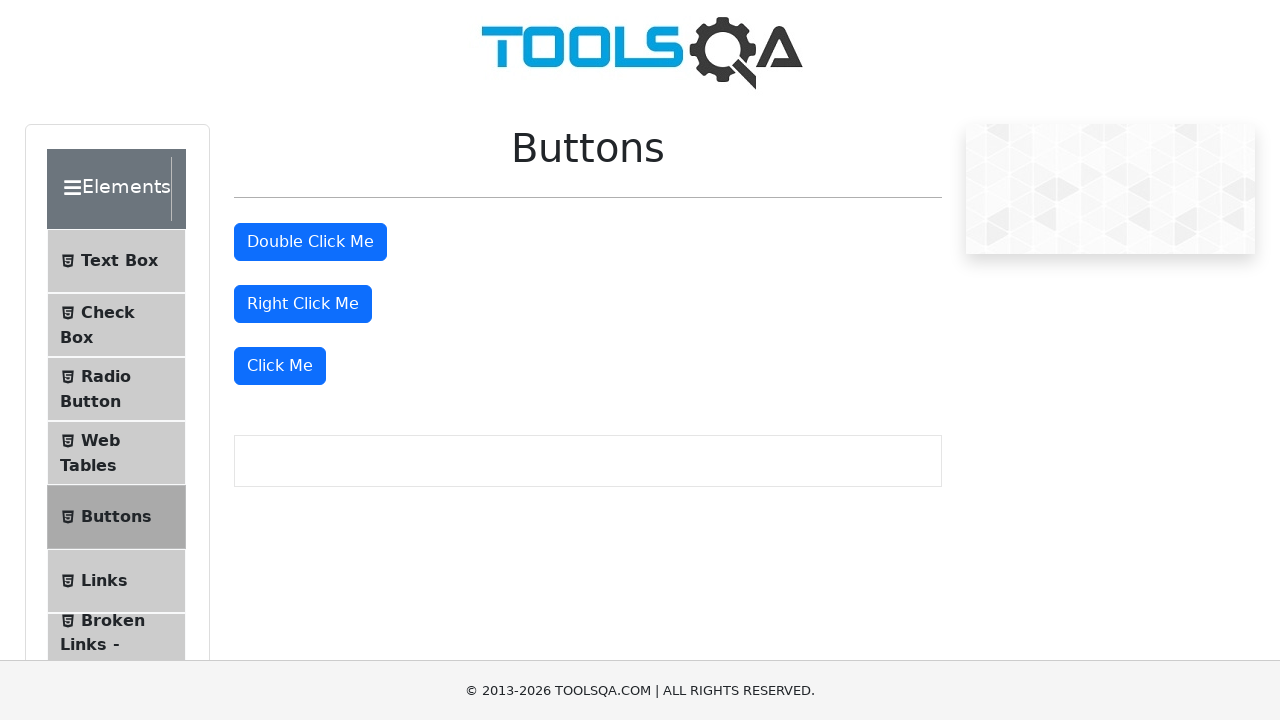

Double-clicked the second button at (310, 242) on [type=button] >> nth=1
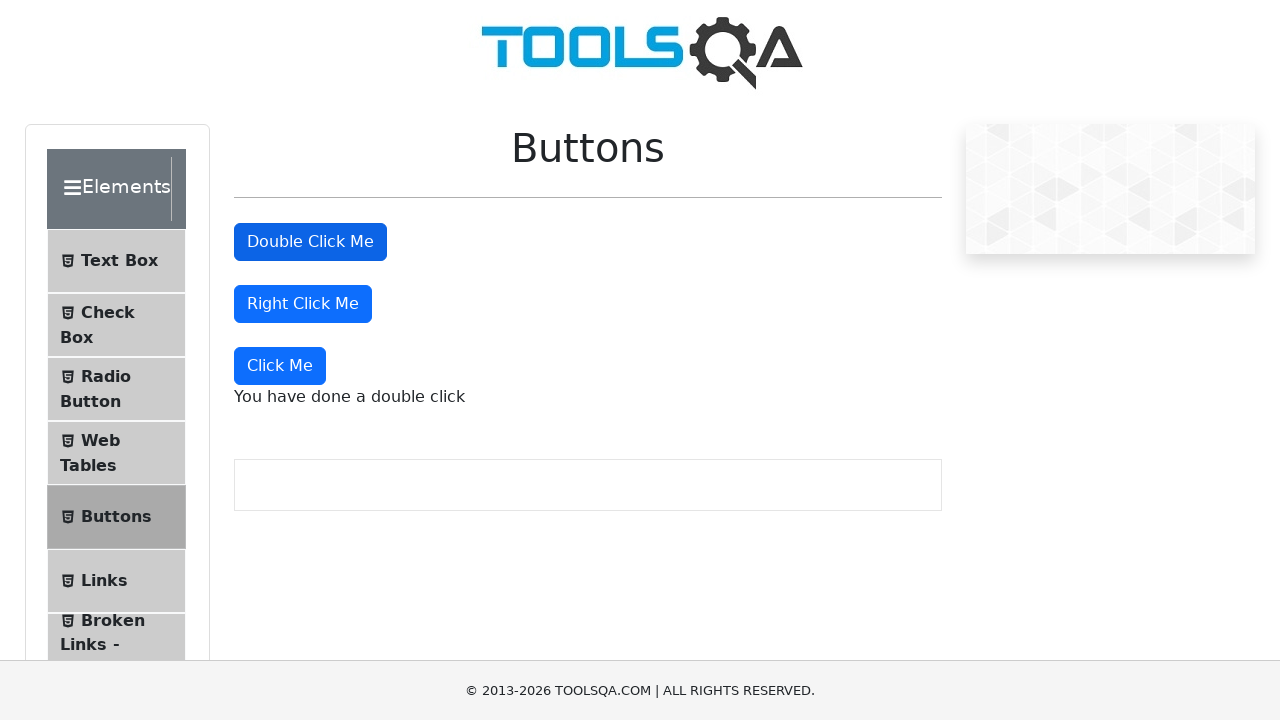

Right-clicked the third button at (303, 304) on [type=button] >> nth=2
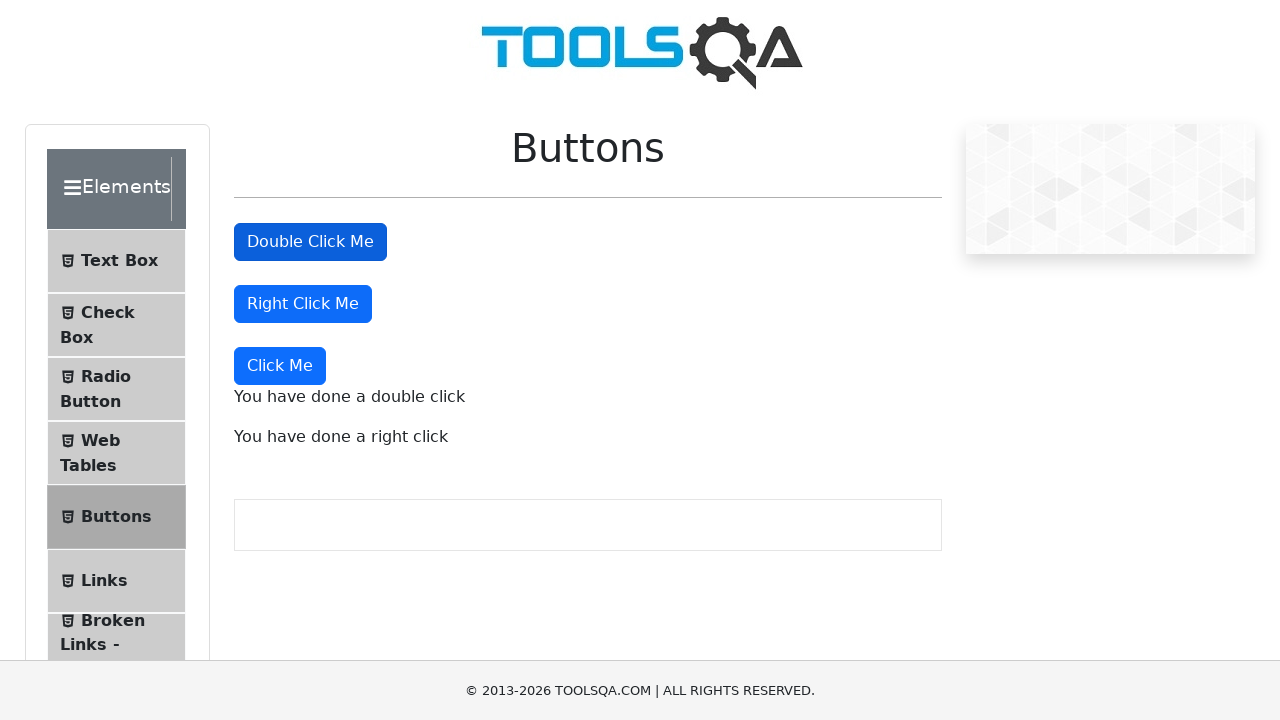

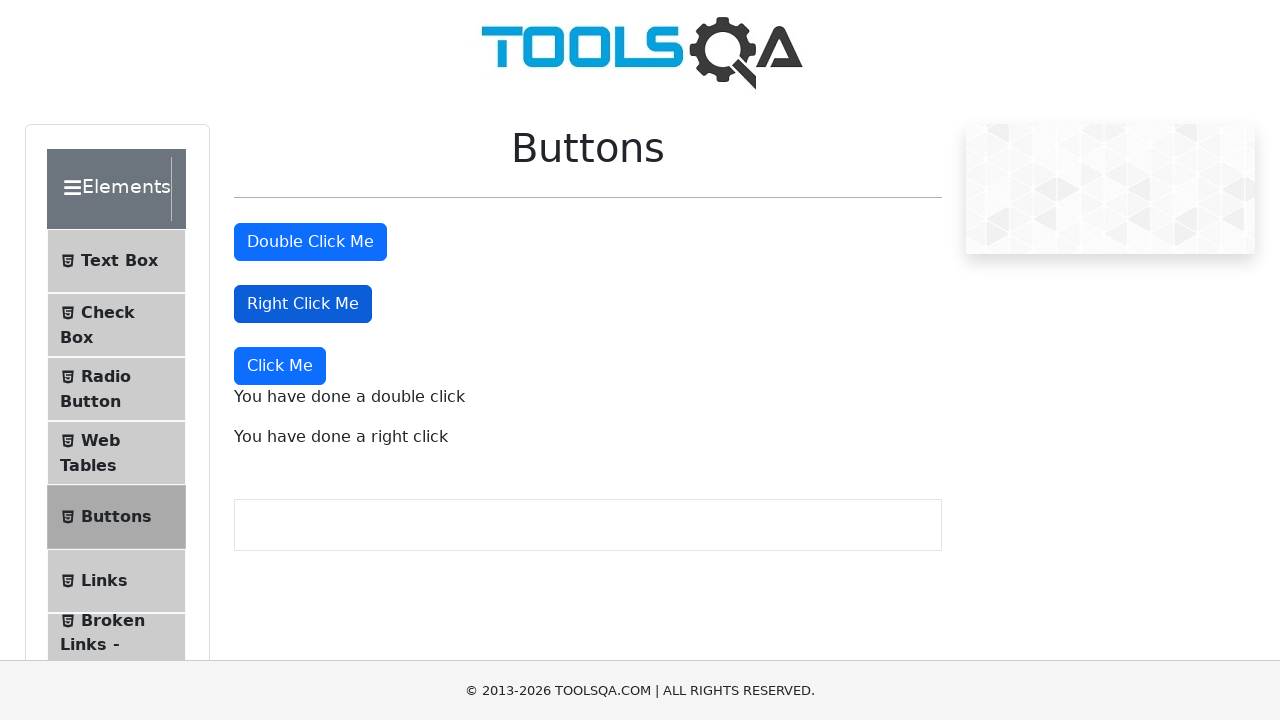